Tests that the OrangeHRM website loads correctly by verifying the page title is "OrangeHRM"

Starting URL: https://opensource-demo.orangehrmlive.com

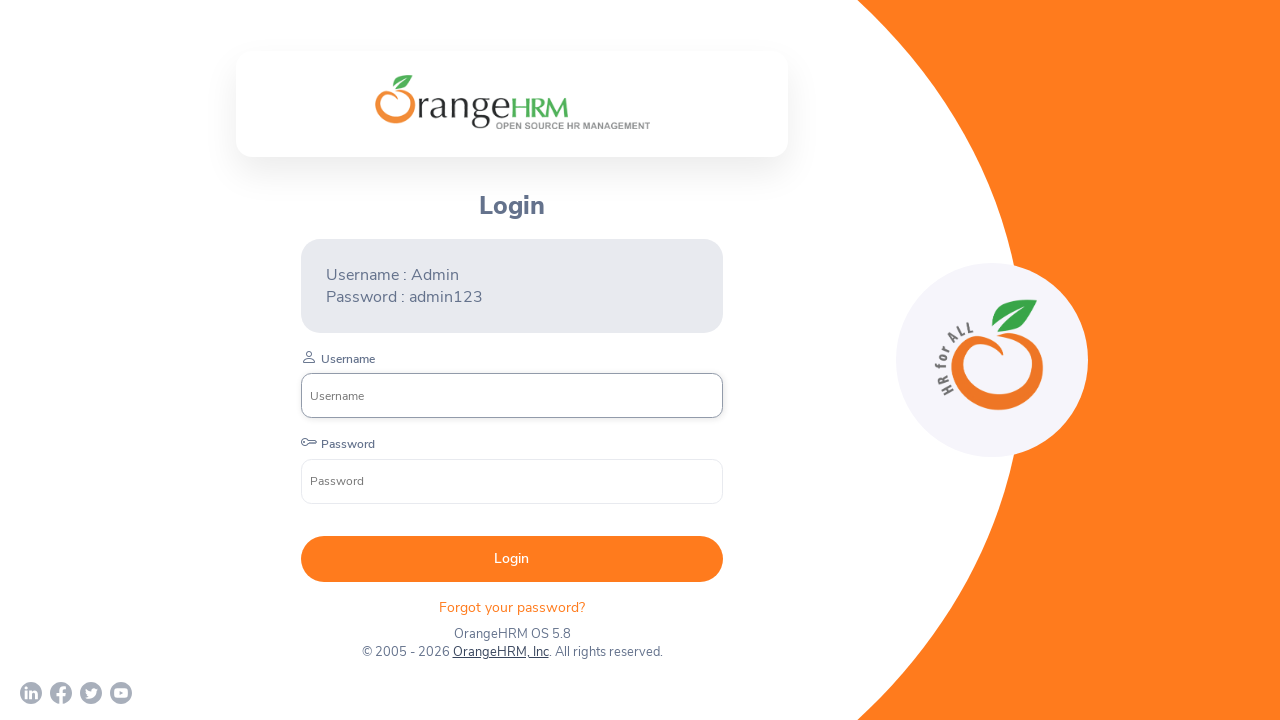

Verified page title is 'OrangeHRM'
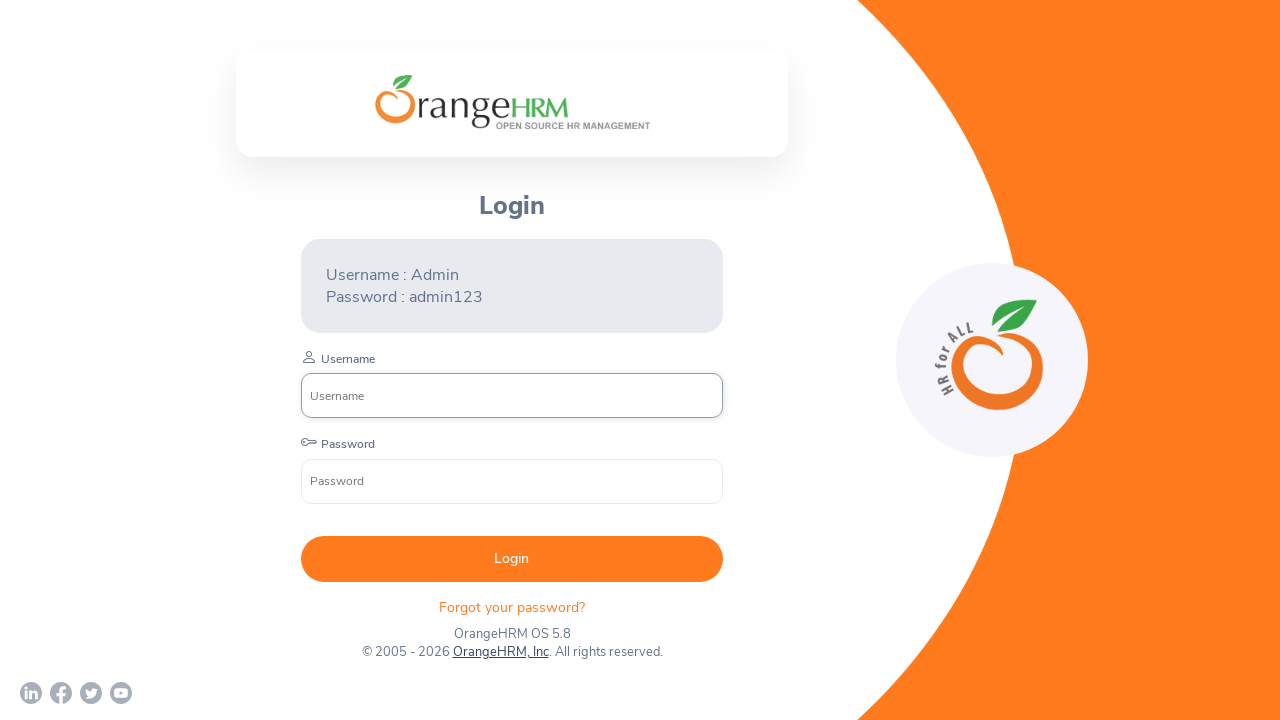

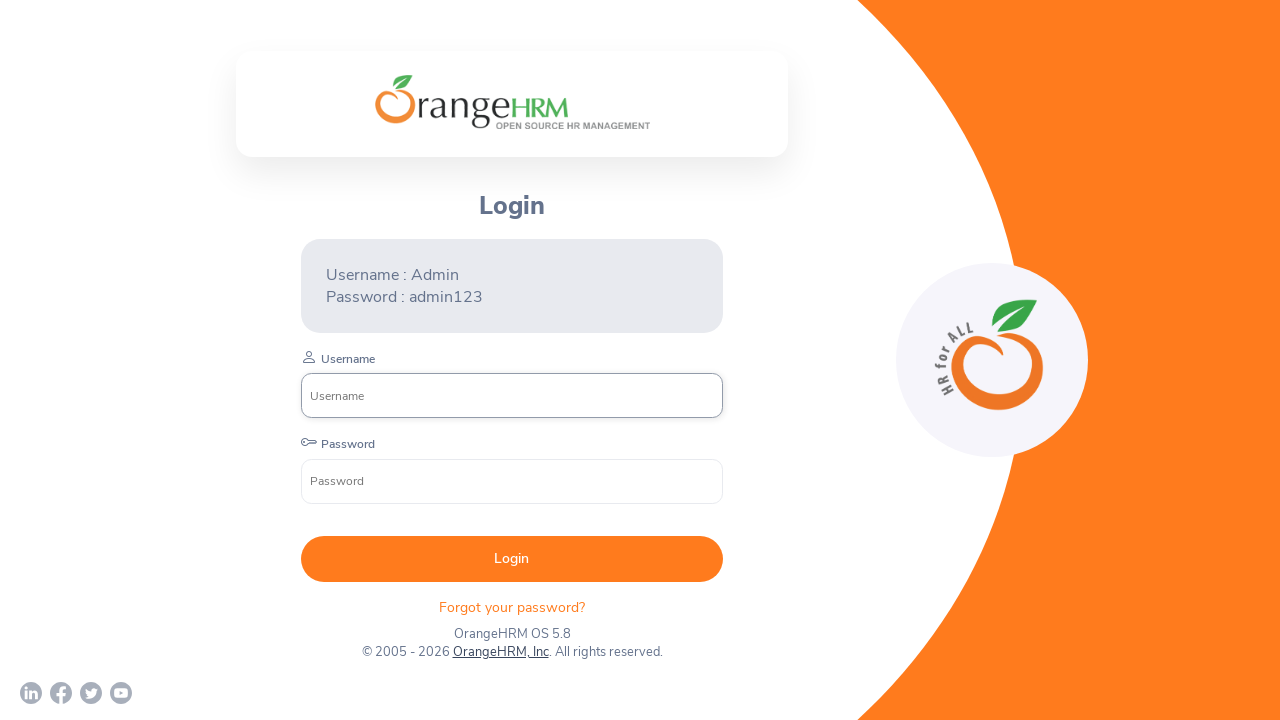